Navigates to the Java download page and clicks on the download button to initiate a Java download

Starting URL: https://www.java.com/en/download/

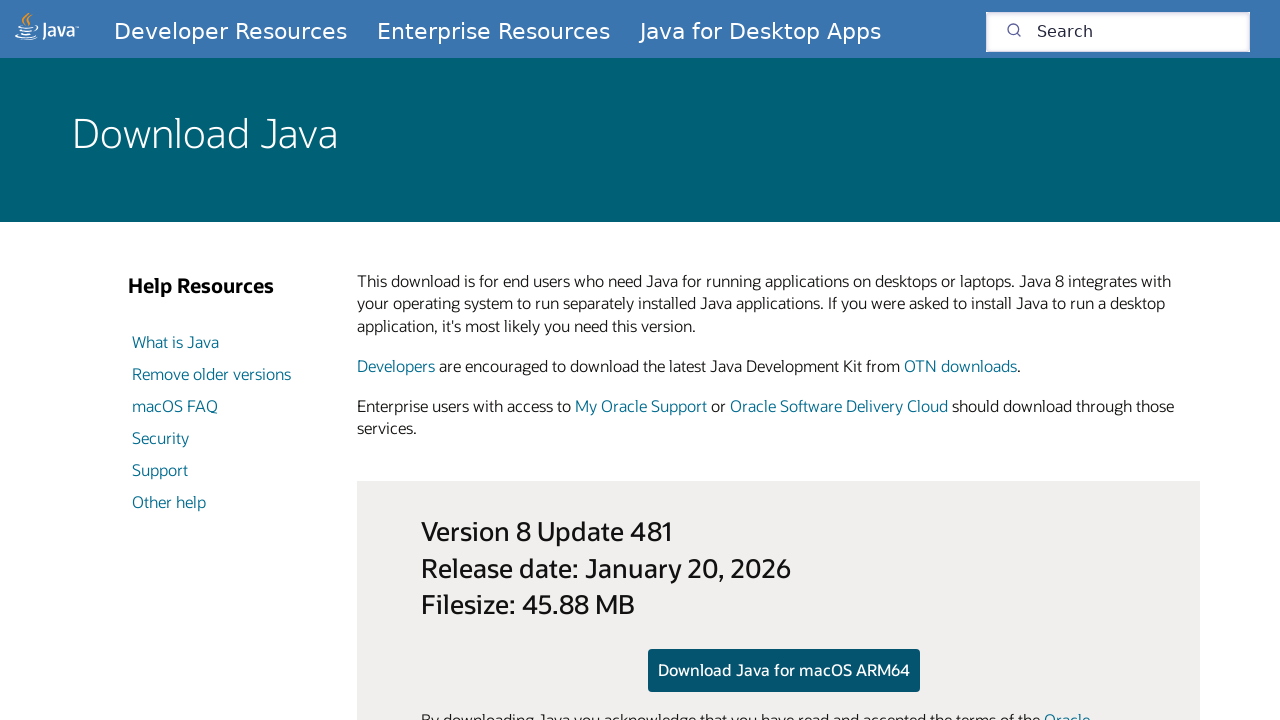

Waited for page to load (domcontentloaded)
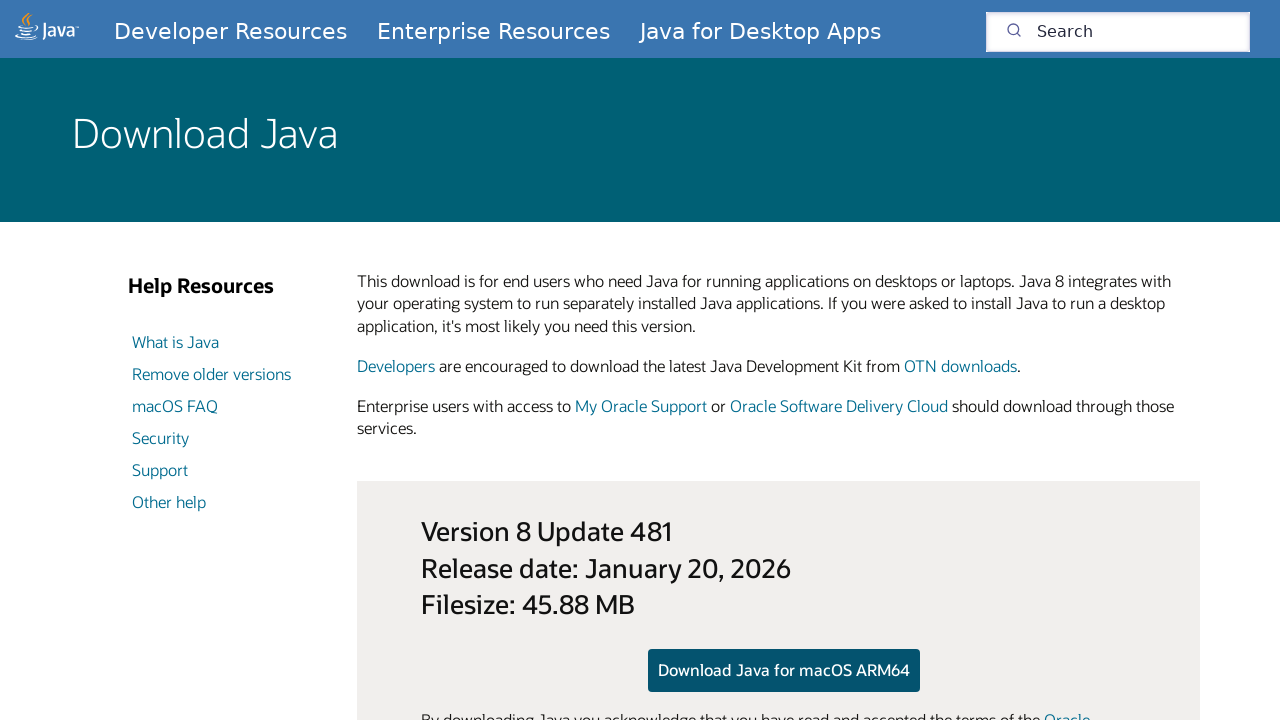

Clicked the download button to initiate Java download at (960, 365) on a[href*='download'] span, .download-button, a:has-text('Download')
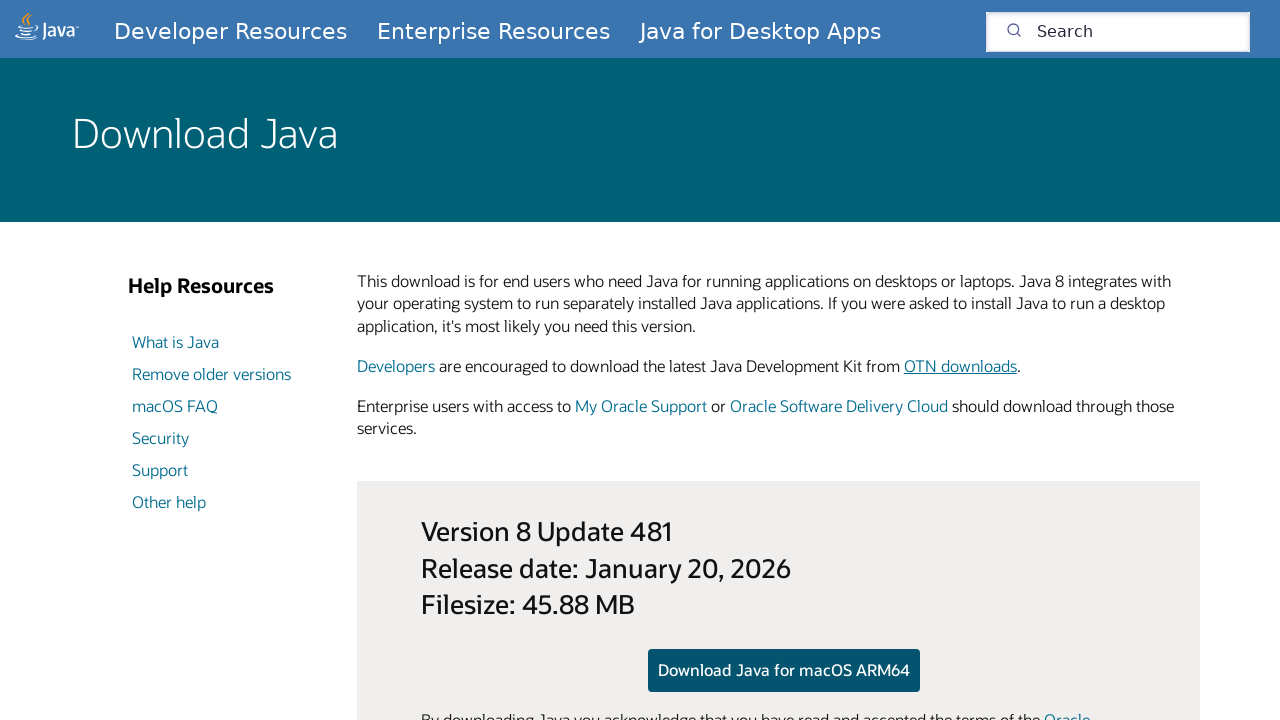

Waited 2 seconds for redirect or popup
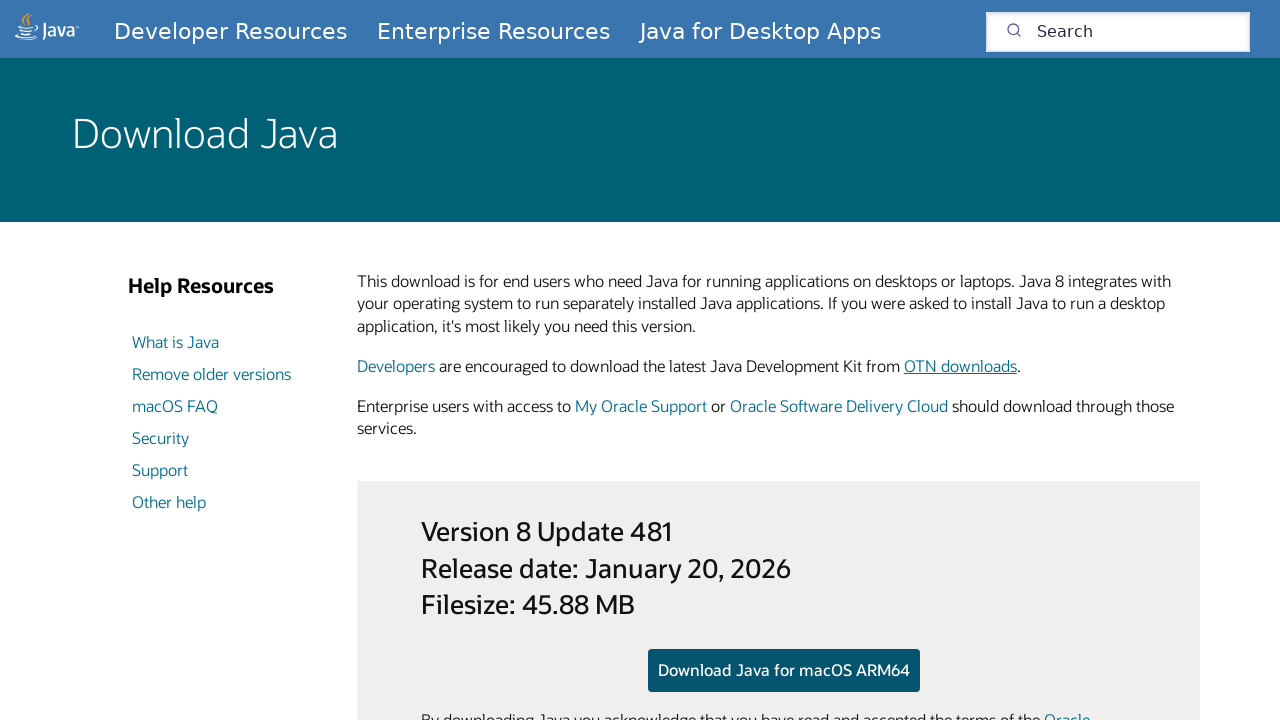

Clicked the download button again to confirm download at (960, 365) on a[href*='download'] span, .download-button, a:has-text('Download')
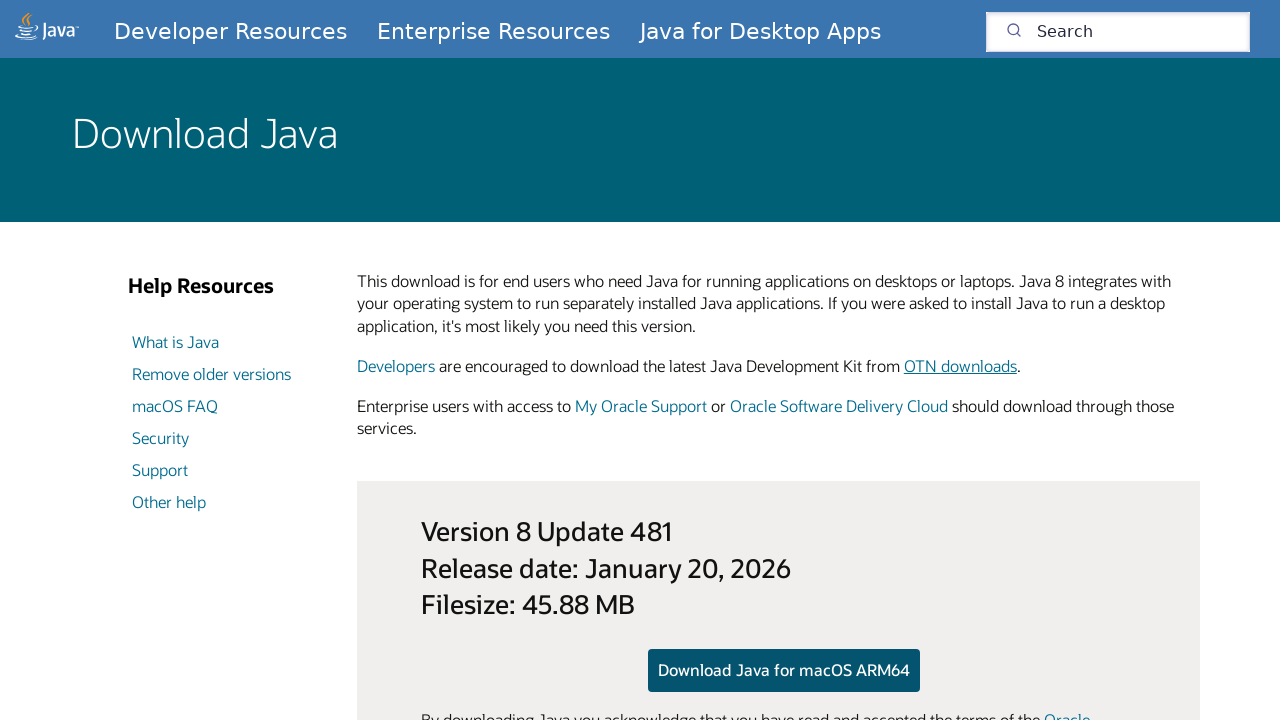

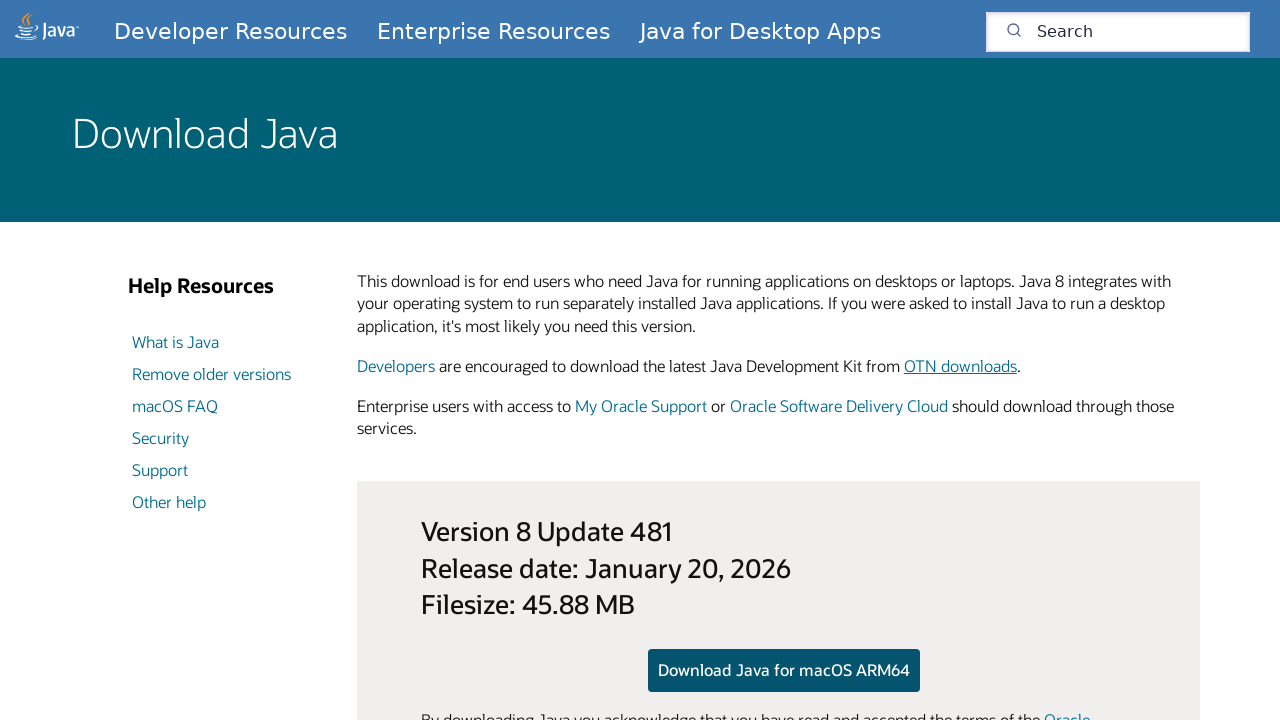